Tests that clicking the Email column header sorts the table data in ascending alphabetical order.

Starting URL: http://the-internet.herokuapp.com/tables

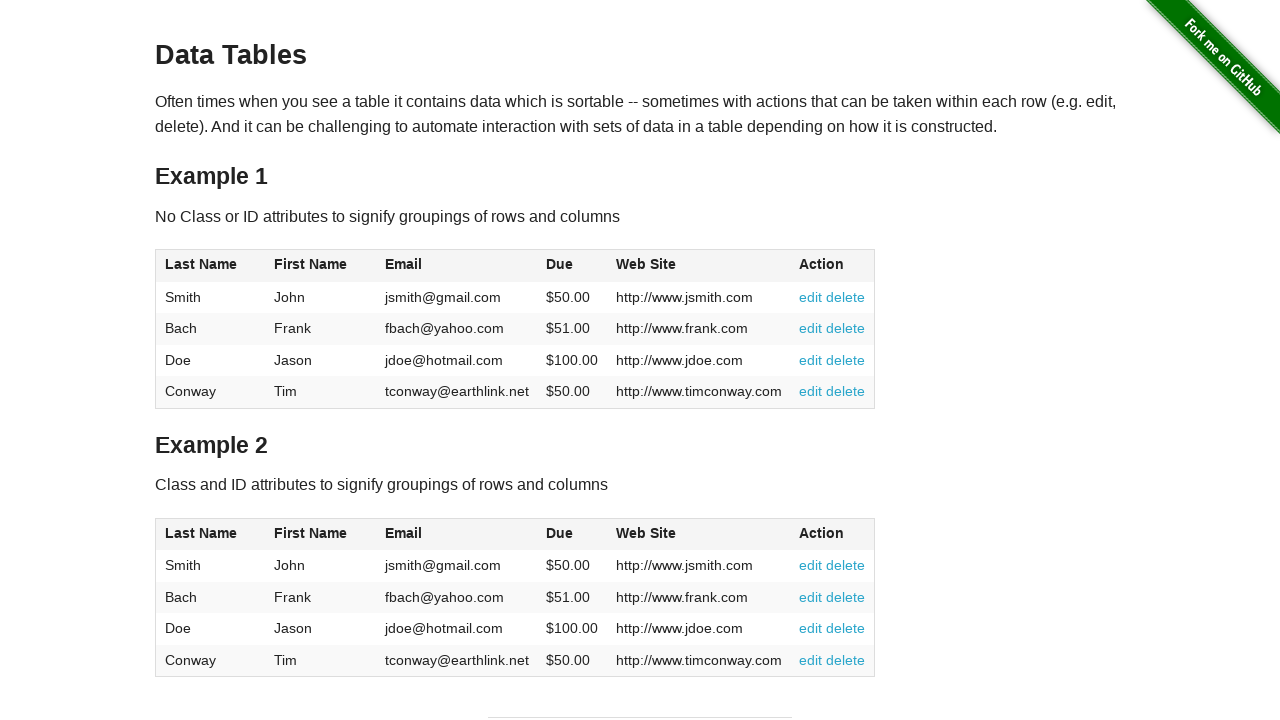

Clicked Email column header to sort table in ascending order at (457, 266) on #table1 thead tr th:nth-of-type(3)
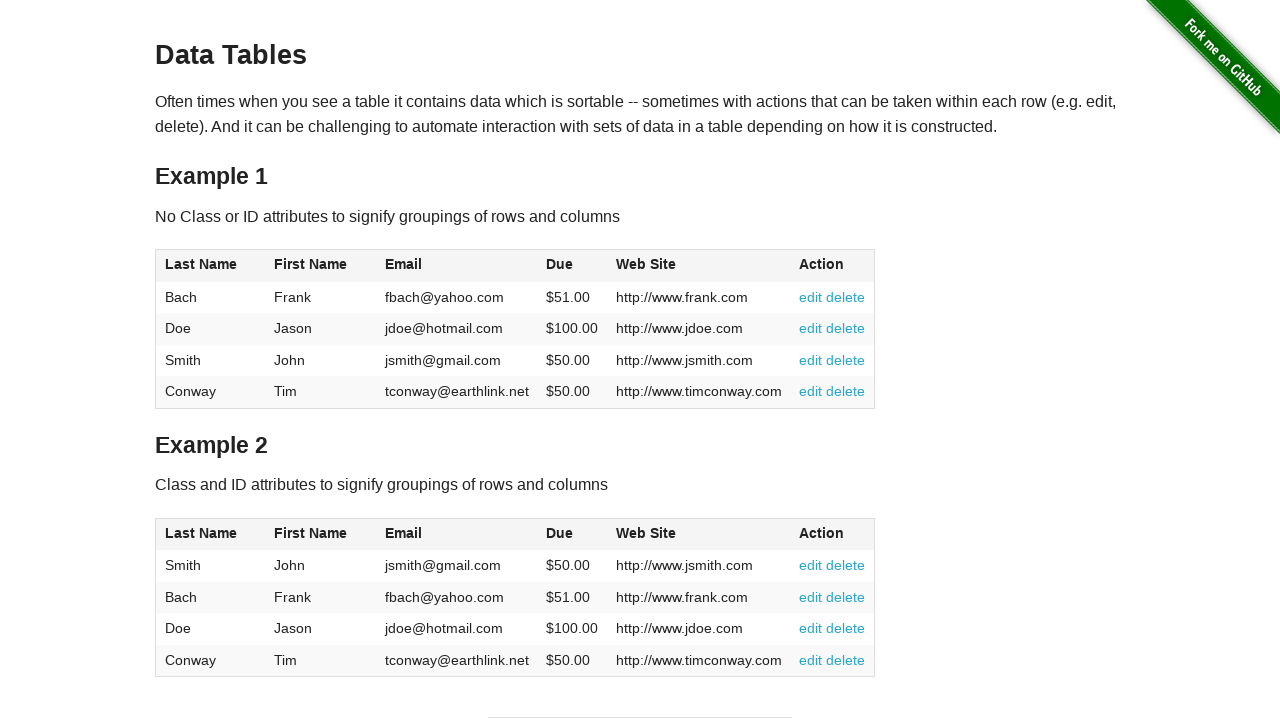

Verified table data is loaded after sorting by Email column
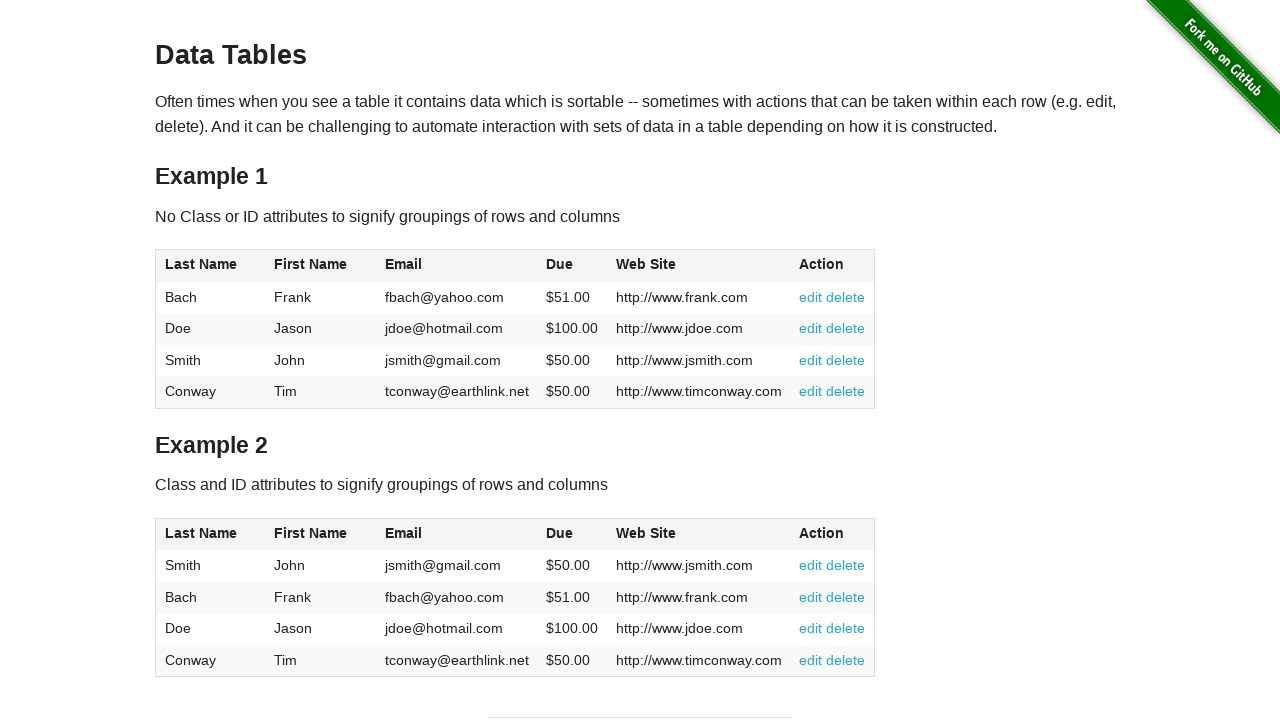

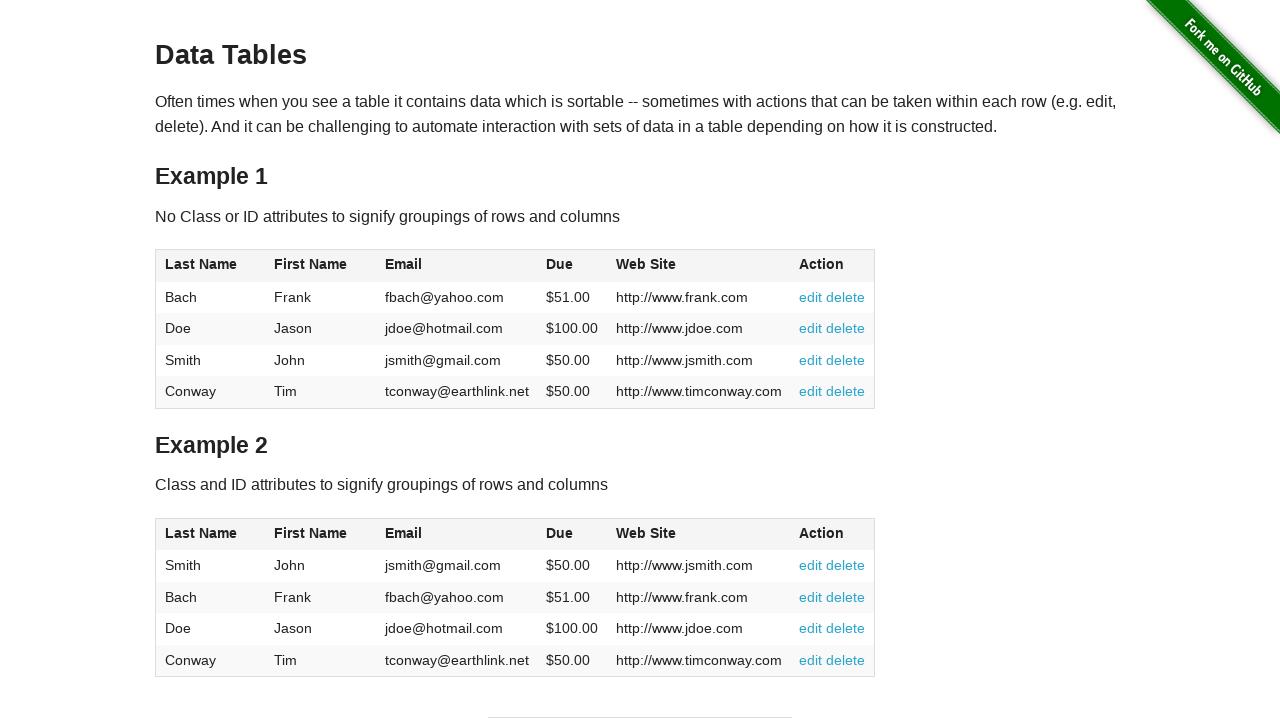